Verifies that the main page is displayed by checking for the html element with lang attribute

Starting URL: http://automationexercise.com

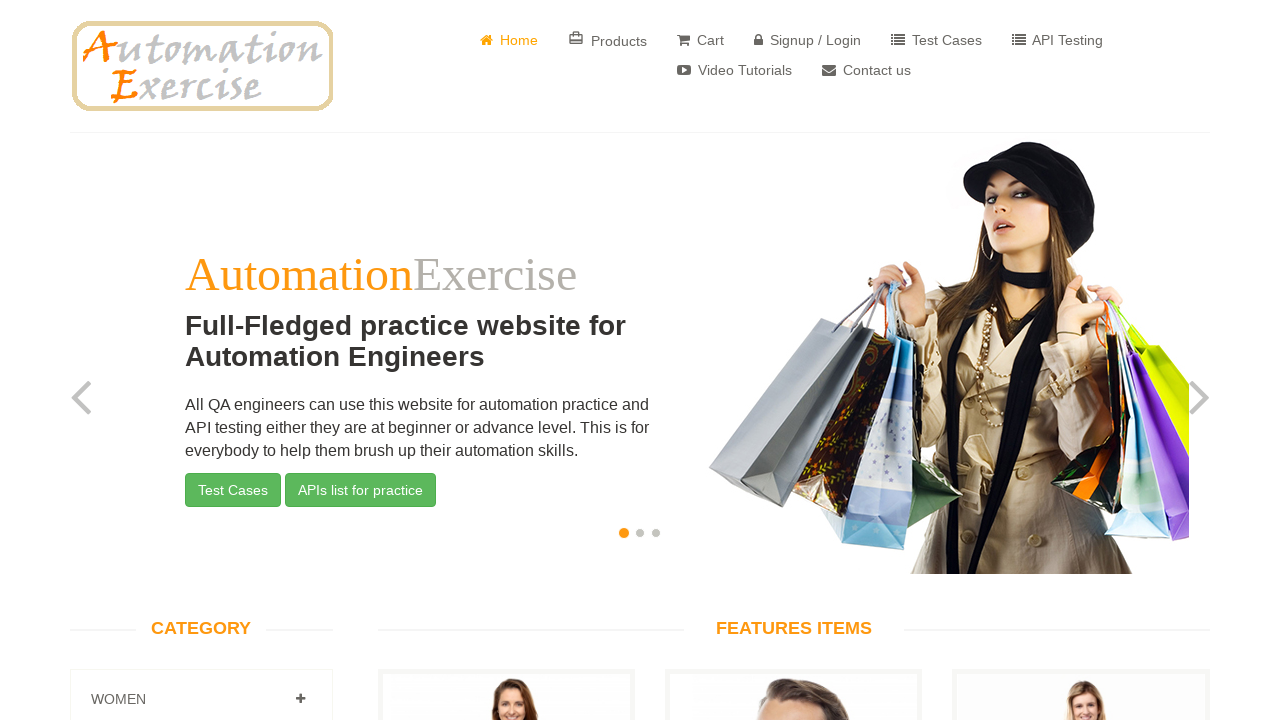

Waited for html element with lang='en' attribute to be present
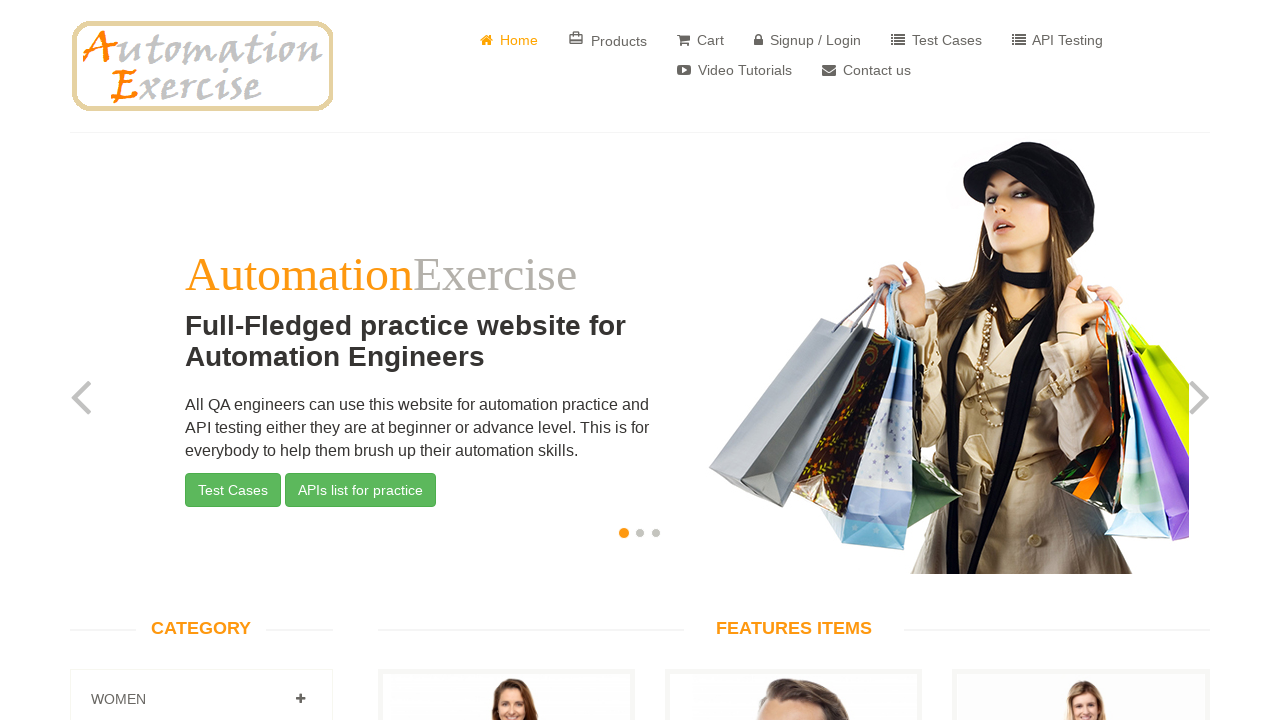

Verified that html element with lang='en' attribute is visible - main page displayed successfully
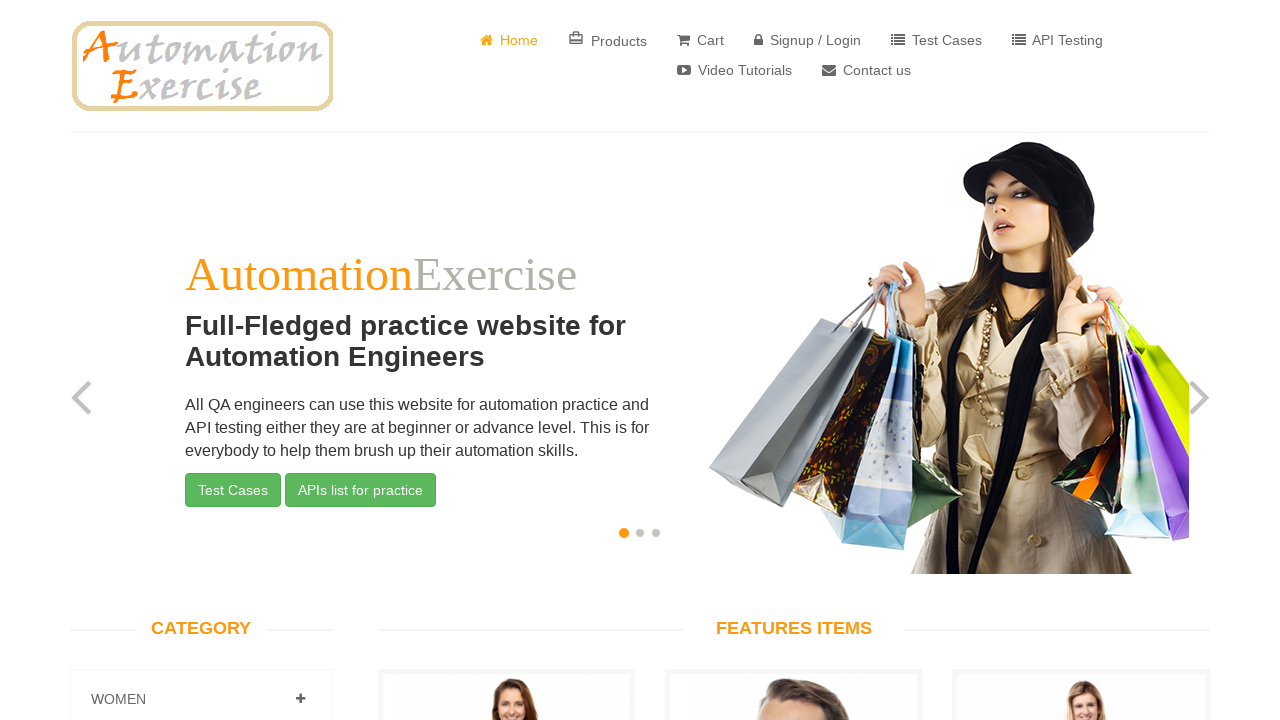

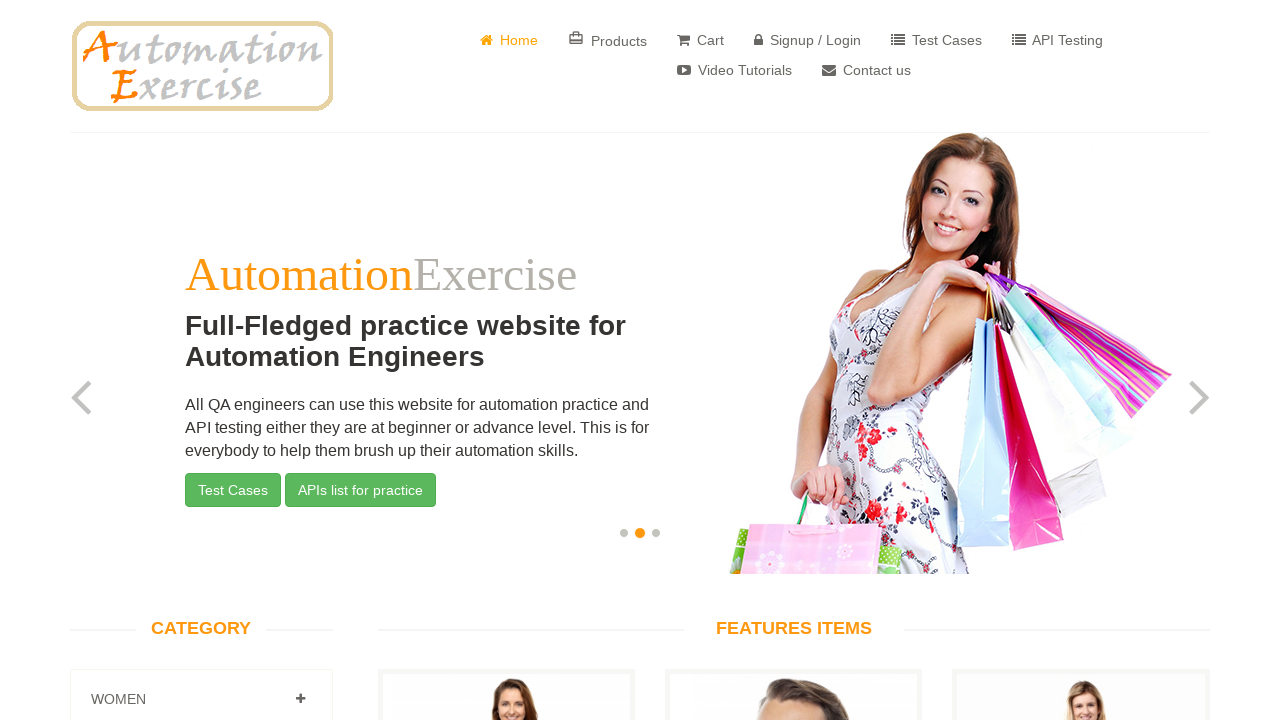